Navigates to PrivatBank website, clicks on exchange rate button, and retrieves currency buy/sell rates for verification

Starting URL: https://privatbank.ua/

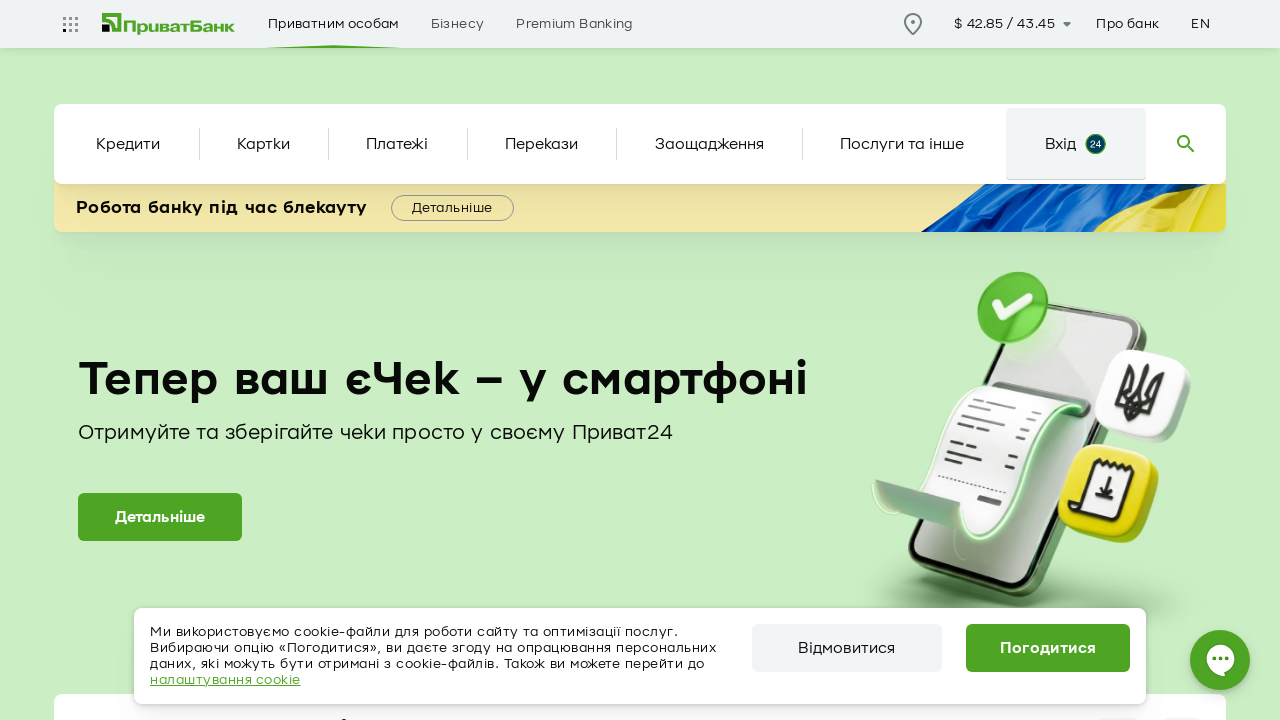

Clicked exchange rate button to display currency rates at (1011, 24) on button.exchange-rate
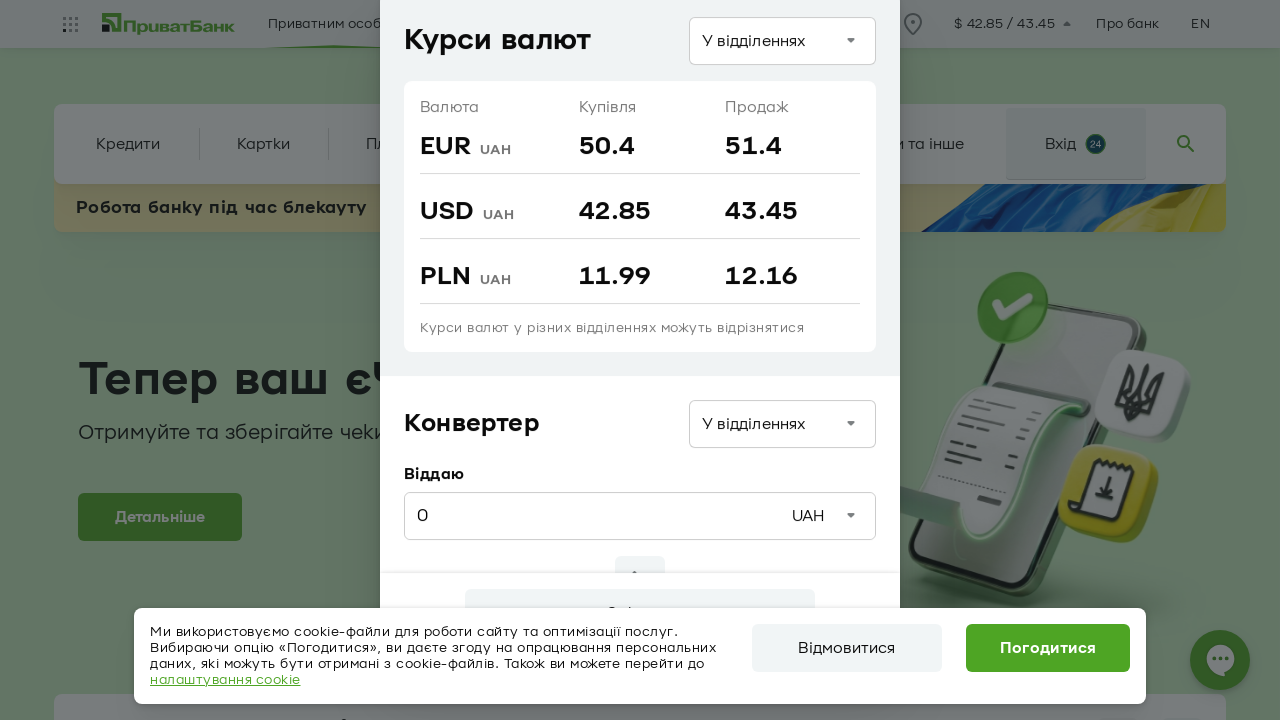

Currency buy rates became visible
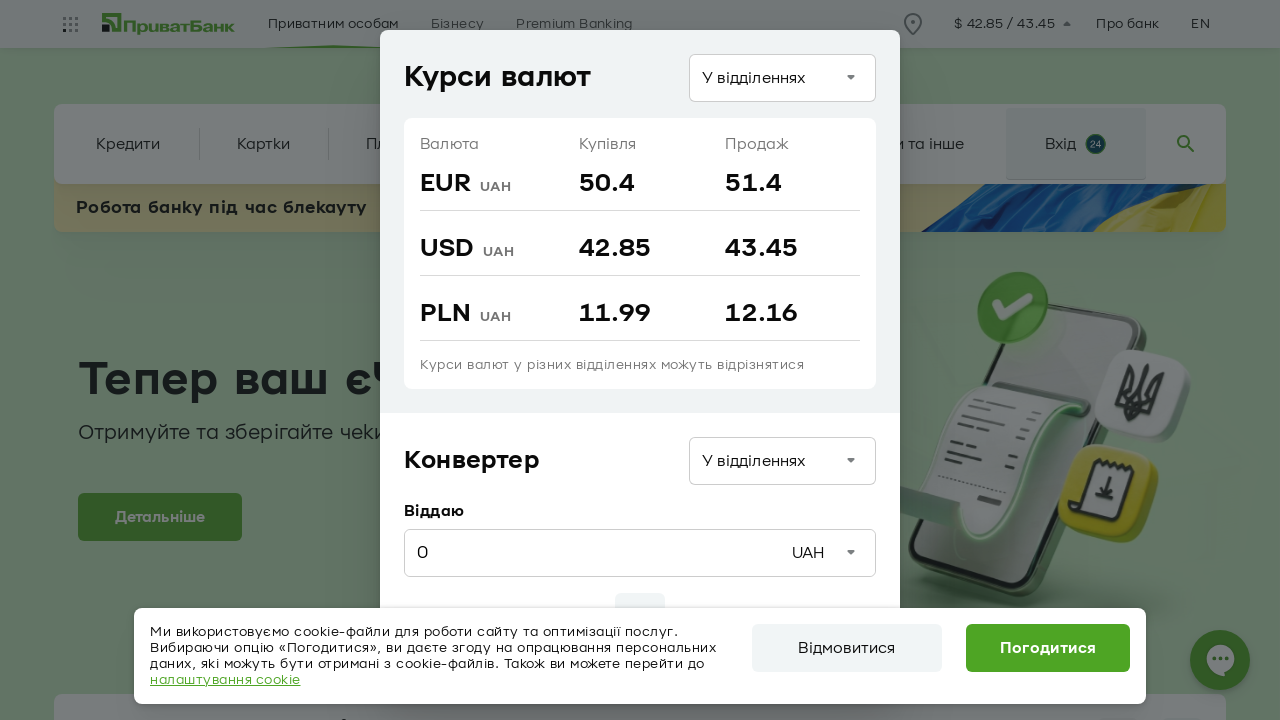

Located USD buy rate element
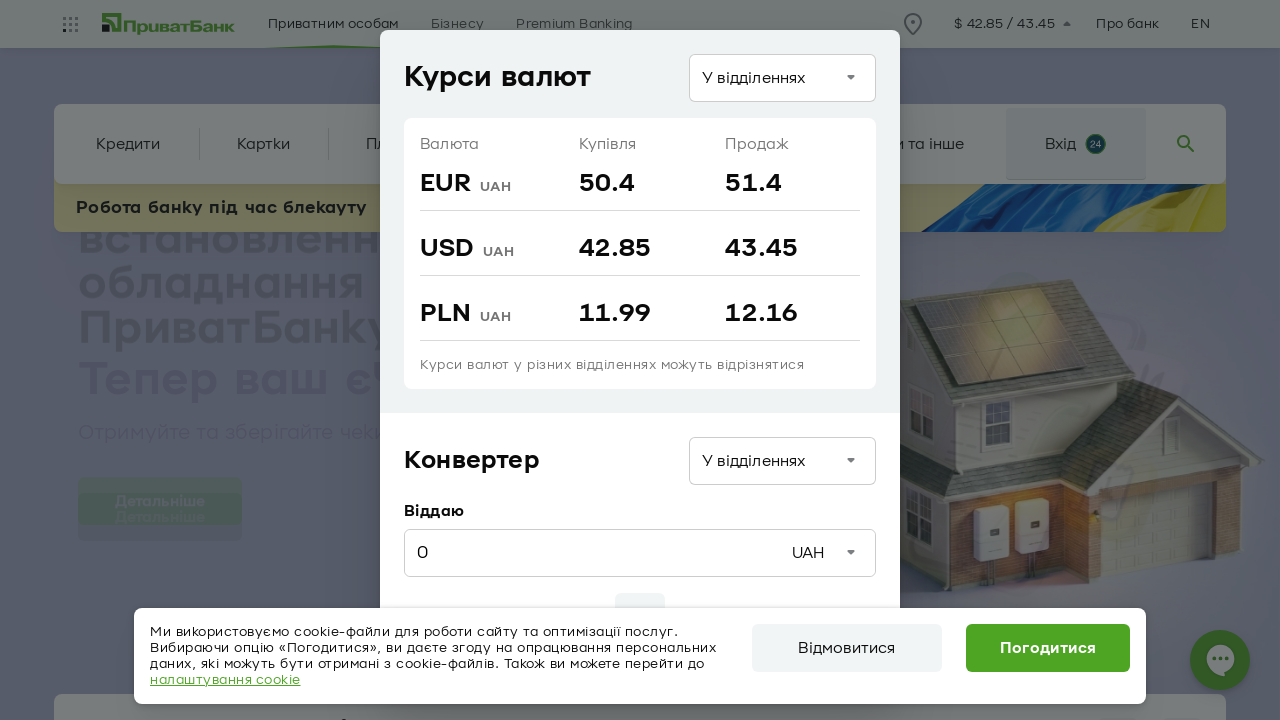

USD buy rate element is visible
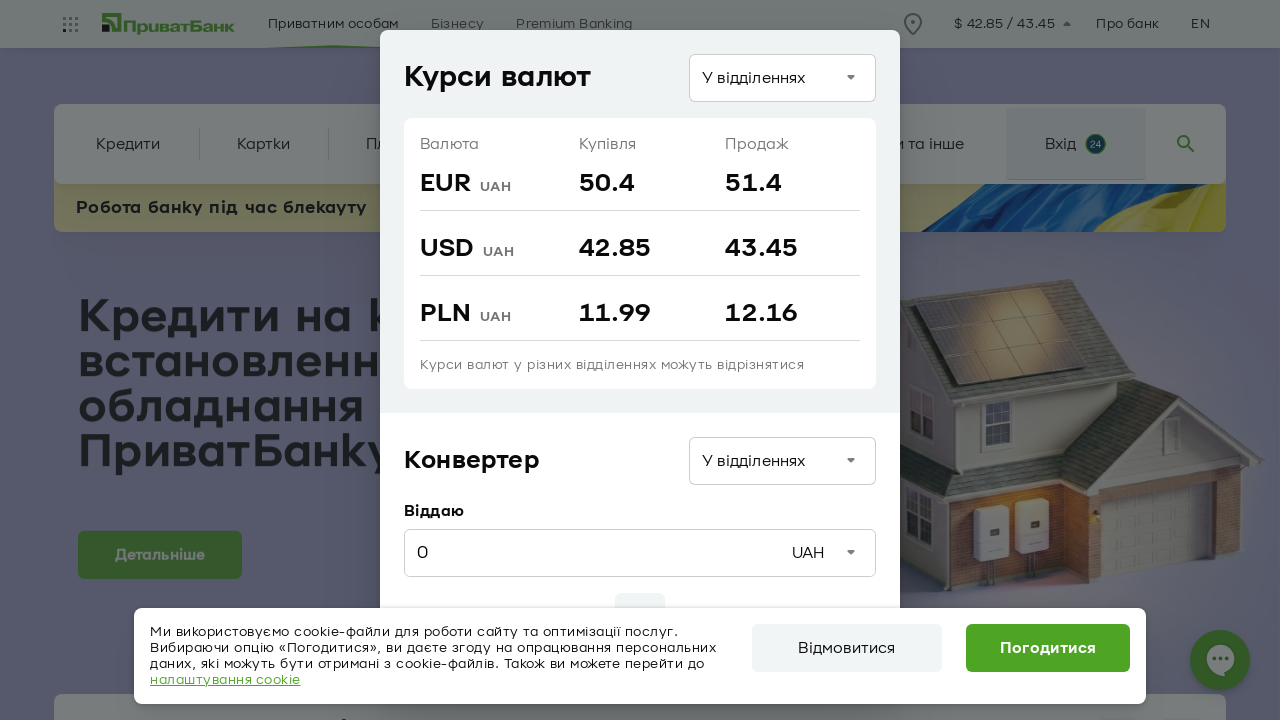

Located USD sell rate element
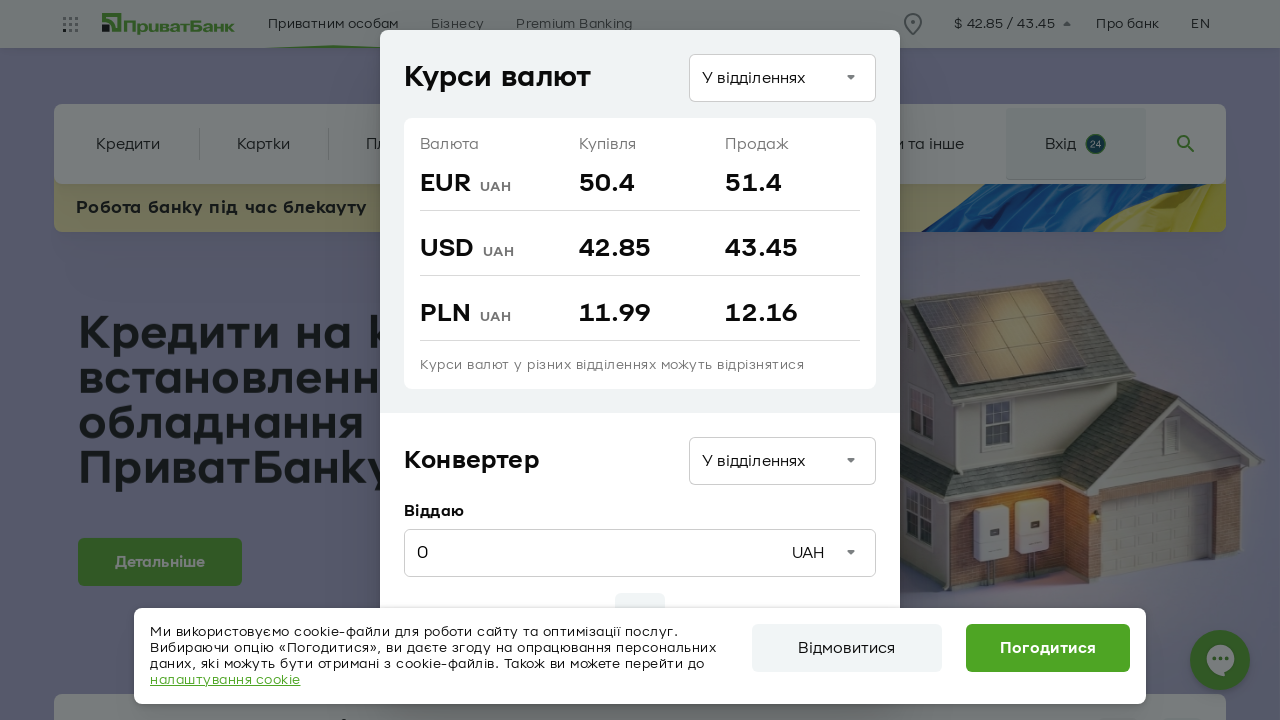

USD sell rate element is visible
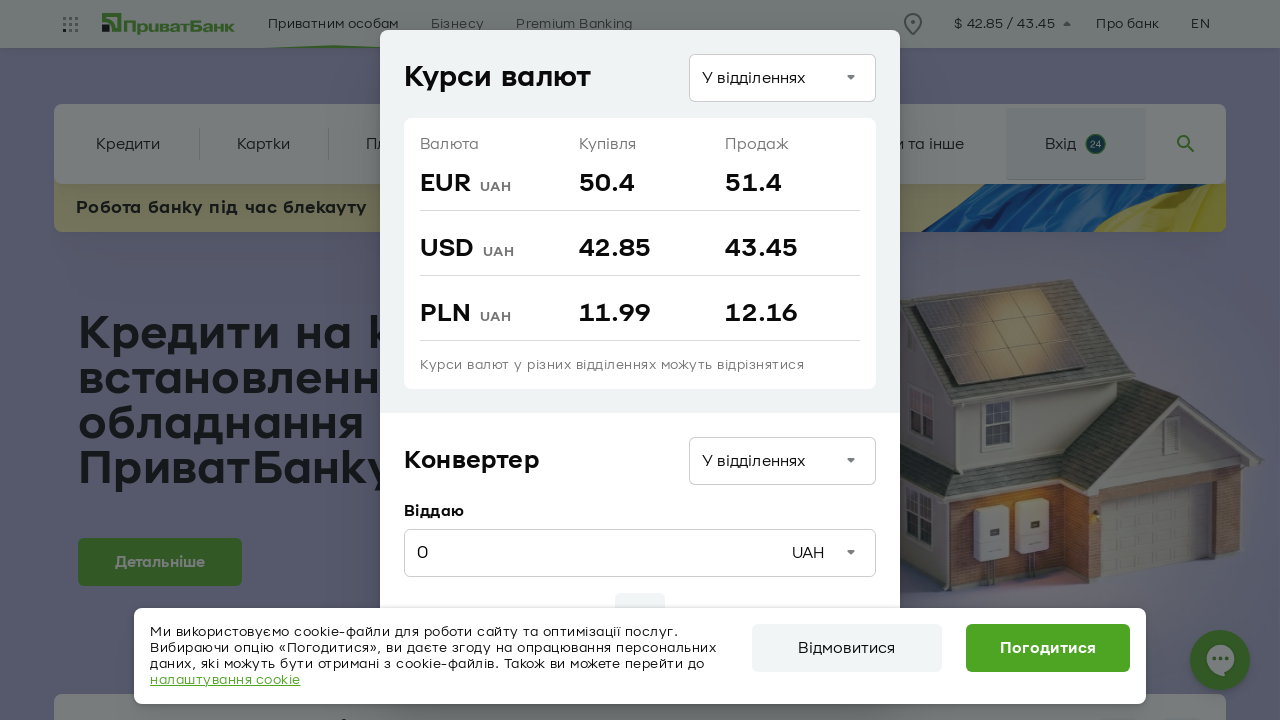

Located EUR buy rate element
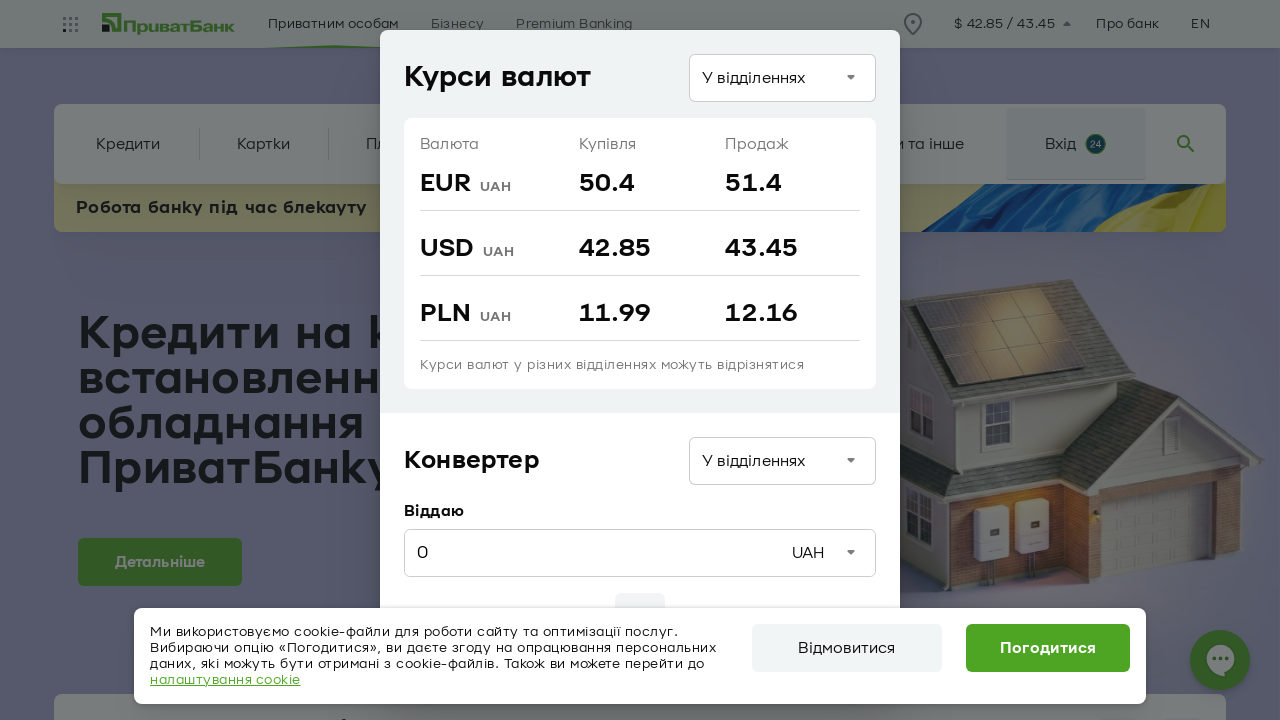

EUR buy rate element is visible
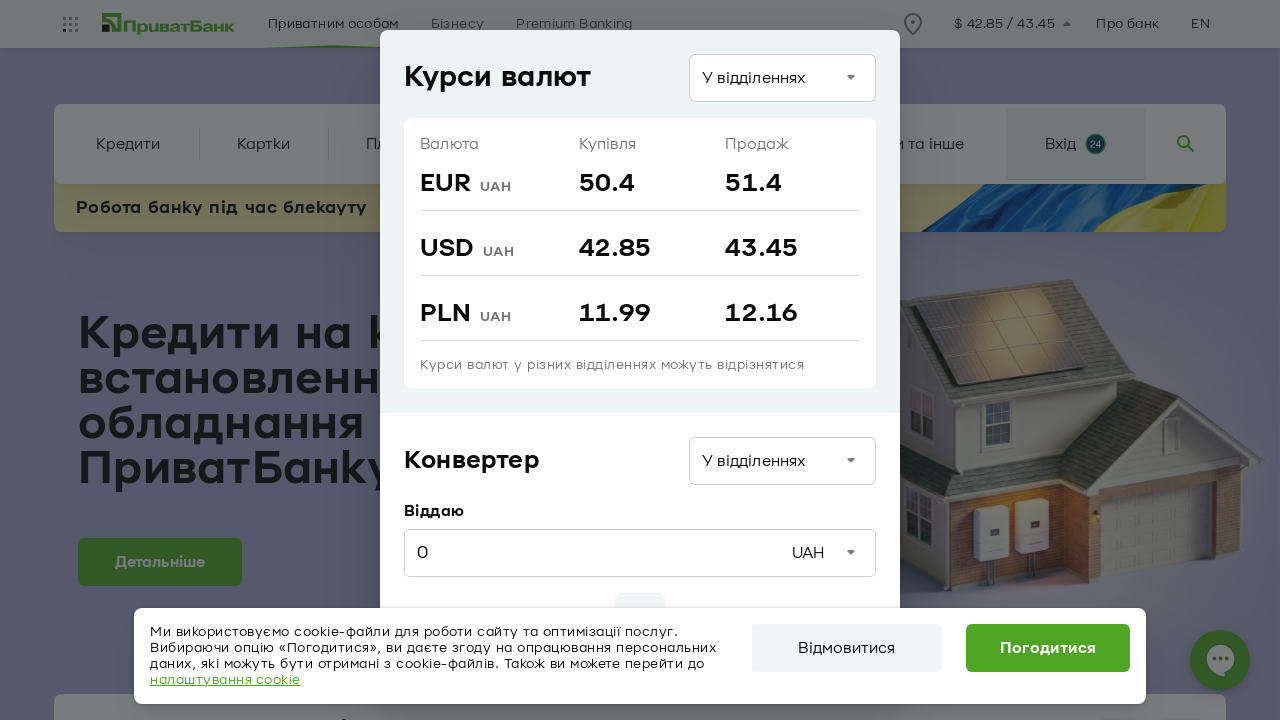

Located EUR sell rate element
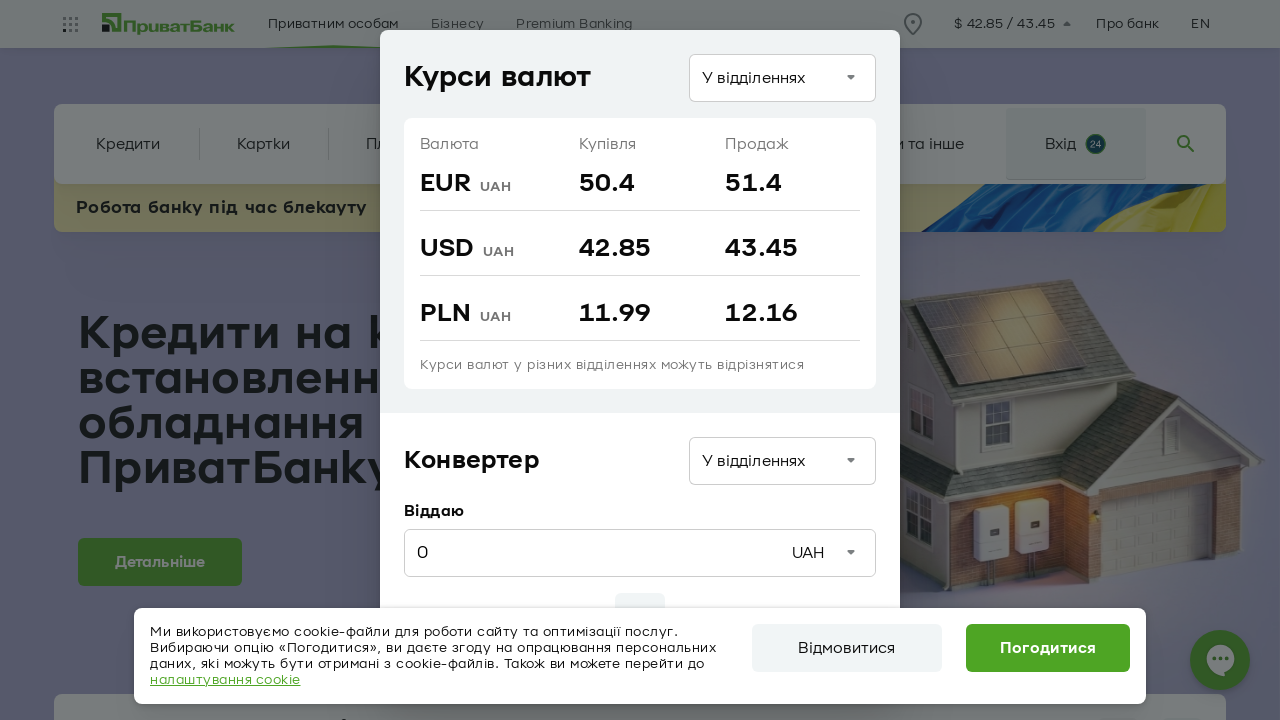

EUR sell rate element is visible
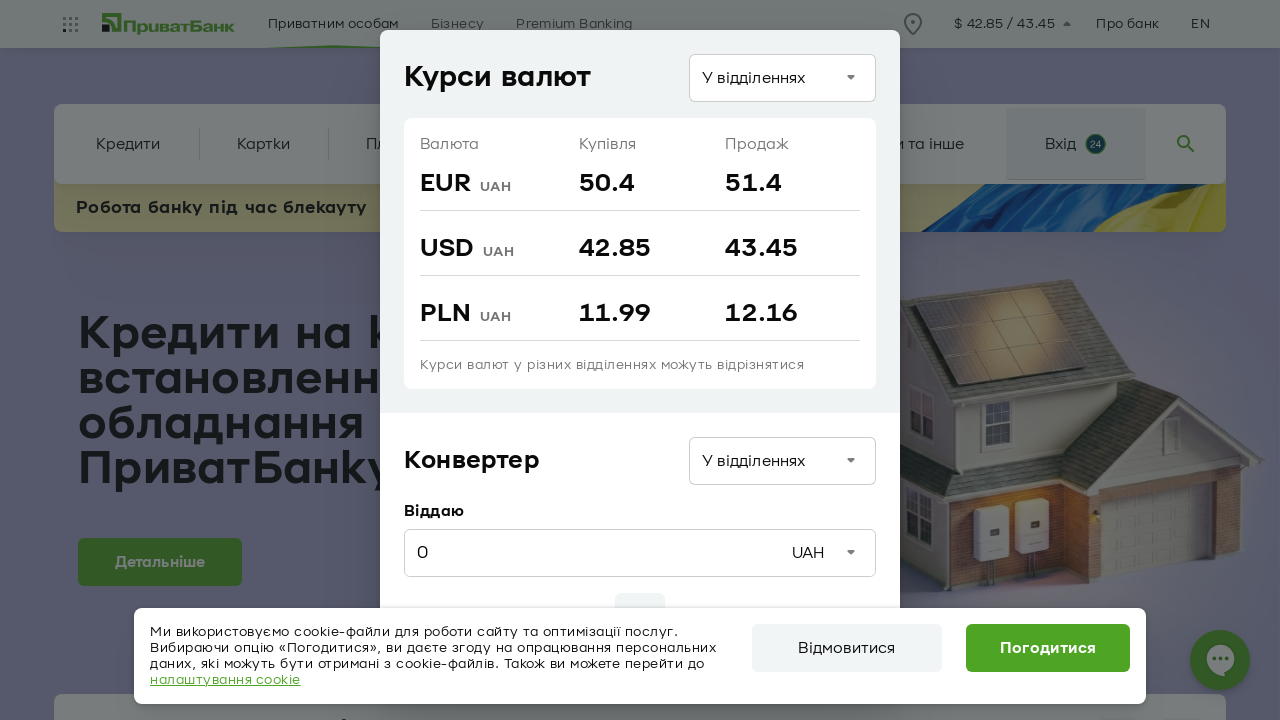

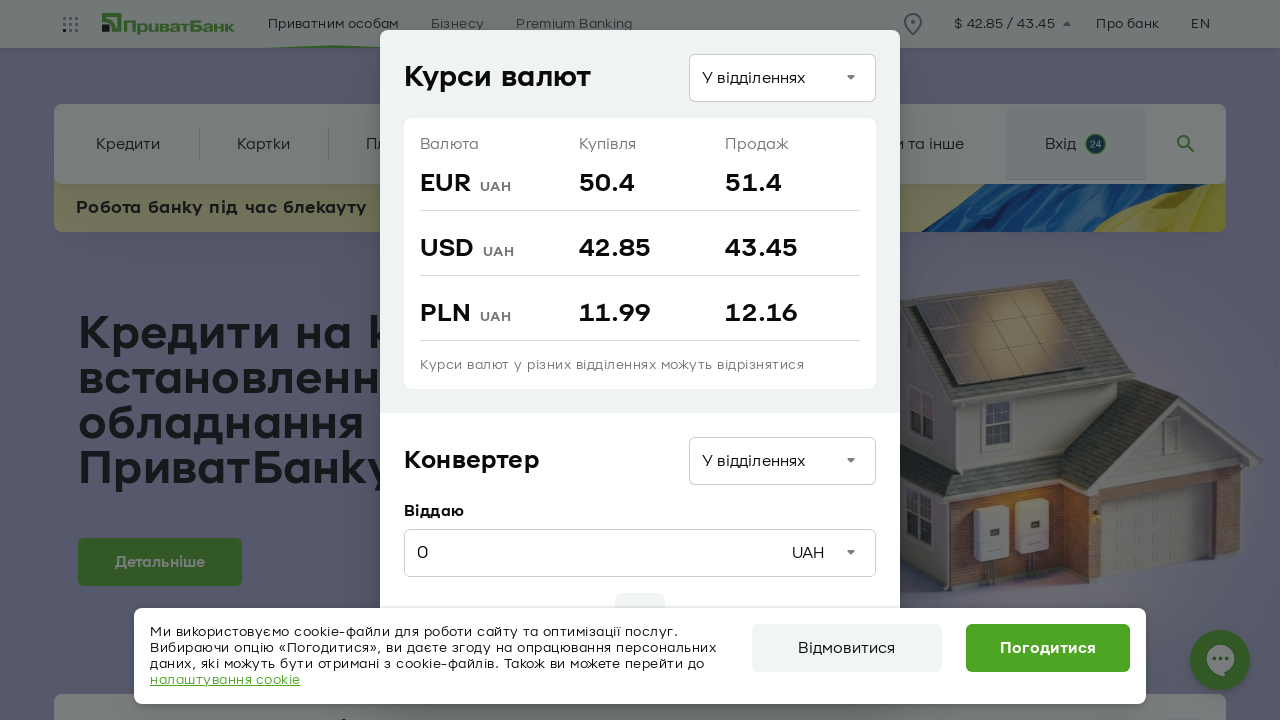